Tests JavaScript alert popup functionality by clicking a button that triggers an alert, accepting it, and then typing the alert text into a textarea

Starting URL: http://www.w3schools.com/js/js_popup.asp

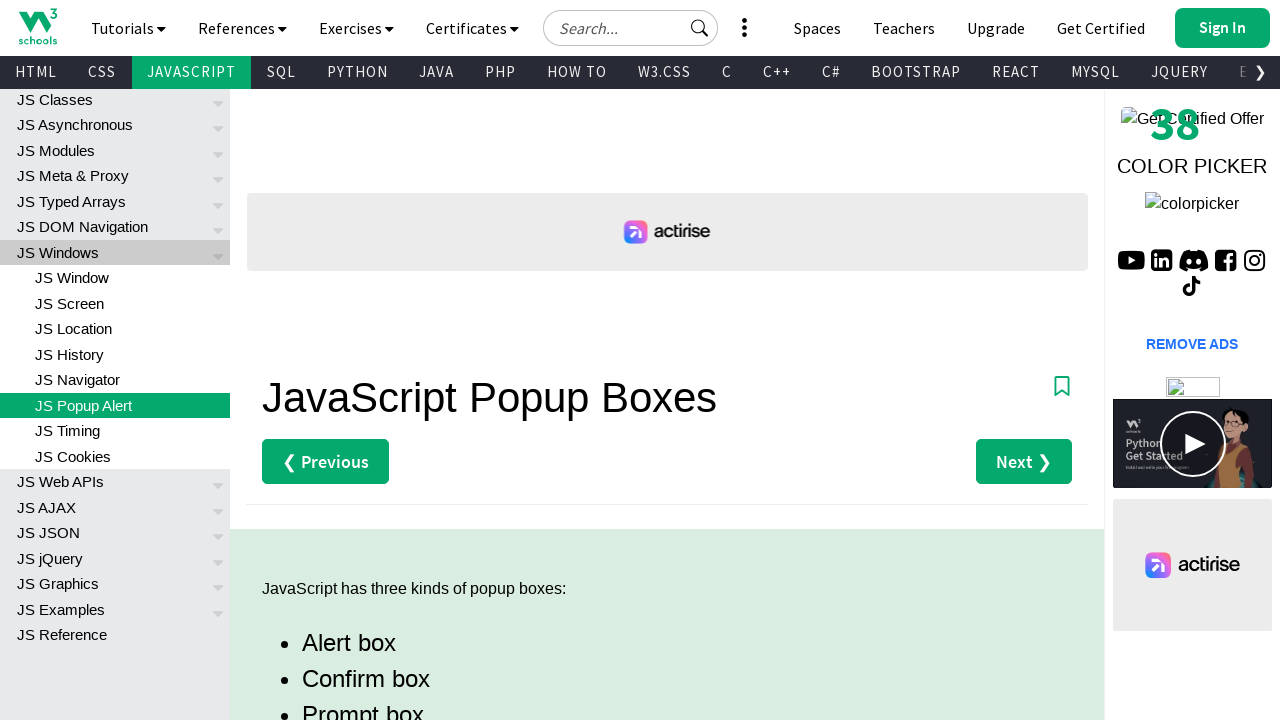

Clicked third link in main div to open try-it editor at (334, 360) on xpath=//div[@id='main']/descendant::a[position()=3]
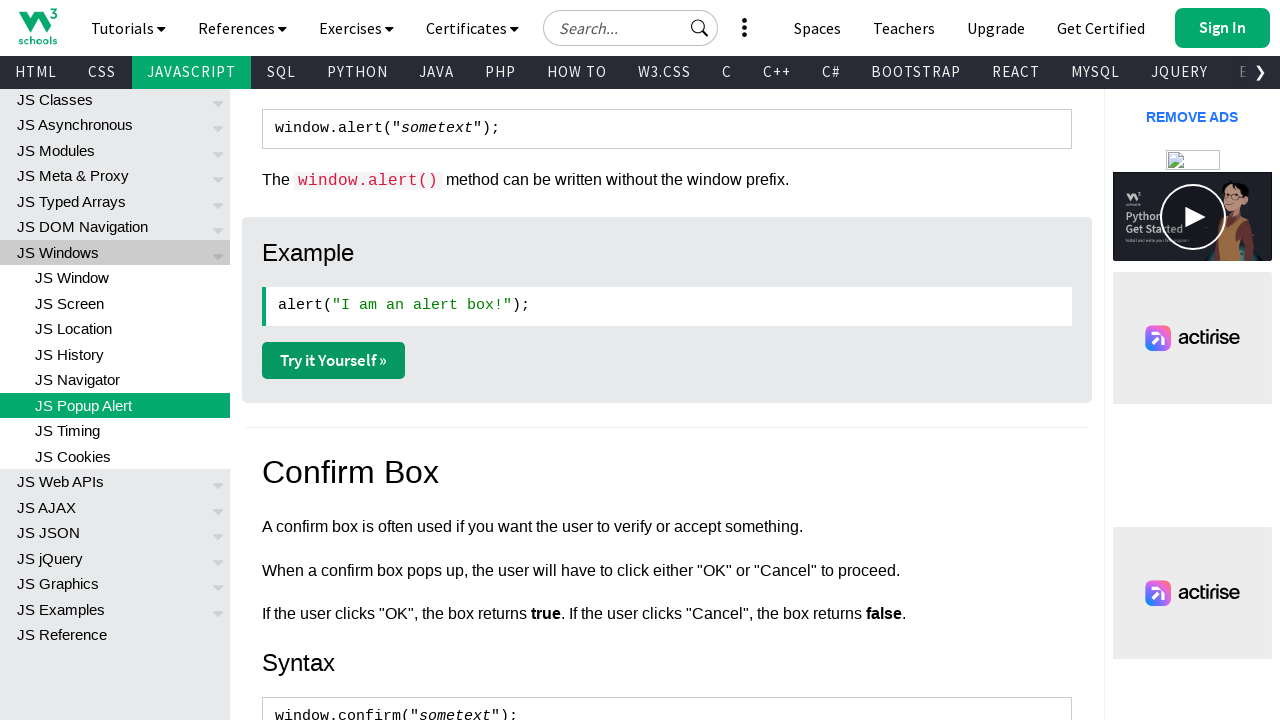

Waited 1 second for new window/tab to open
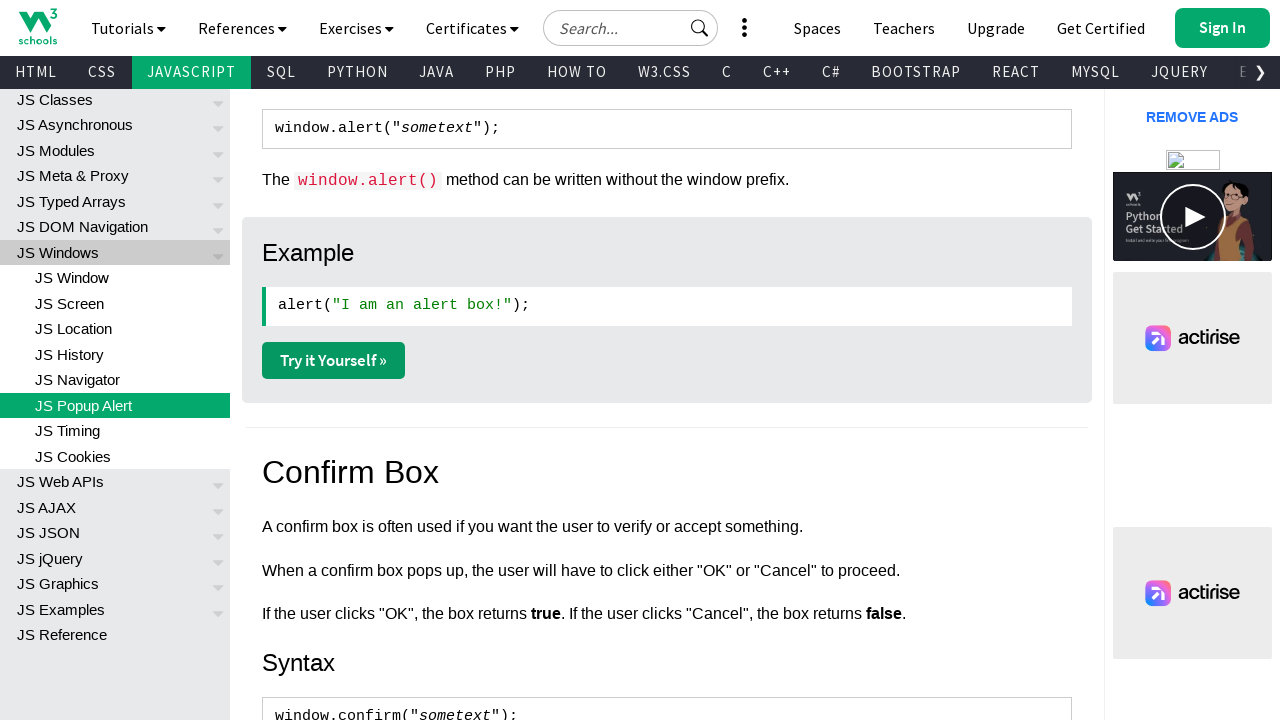

Switched to new tab/window
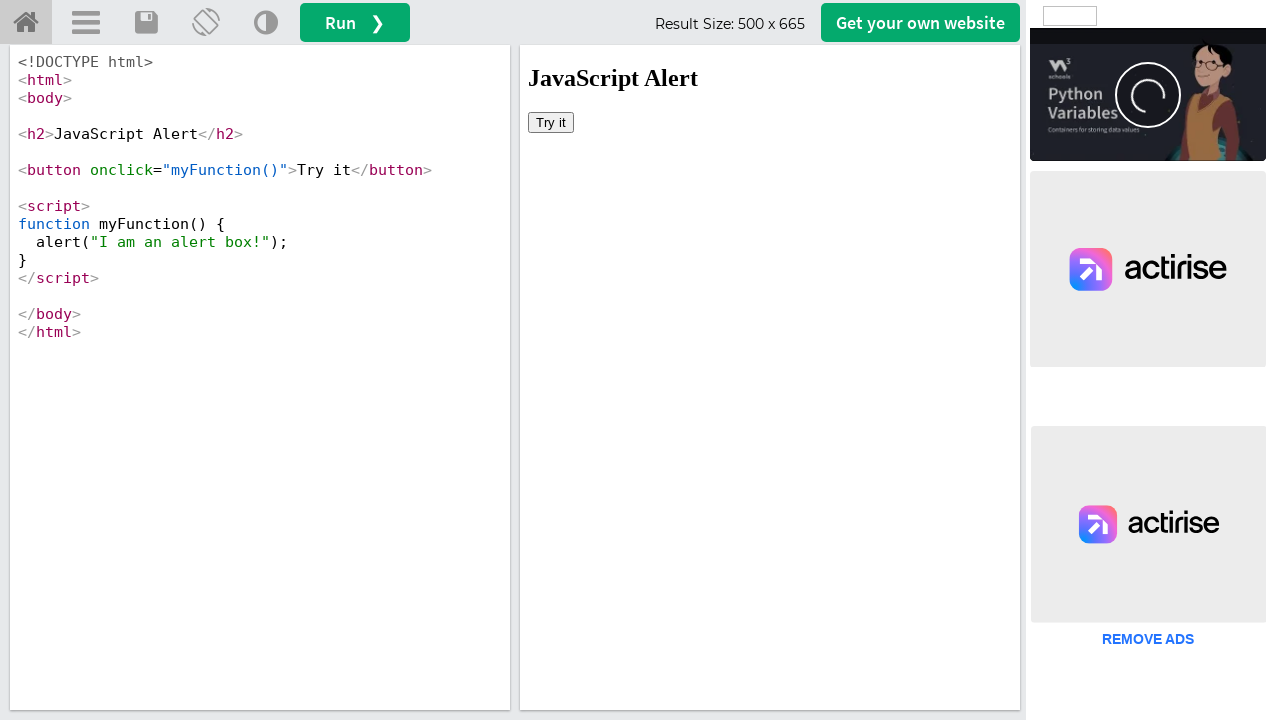

Made textarea visible using JavaScript
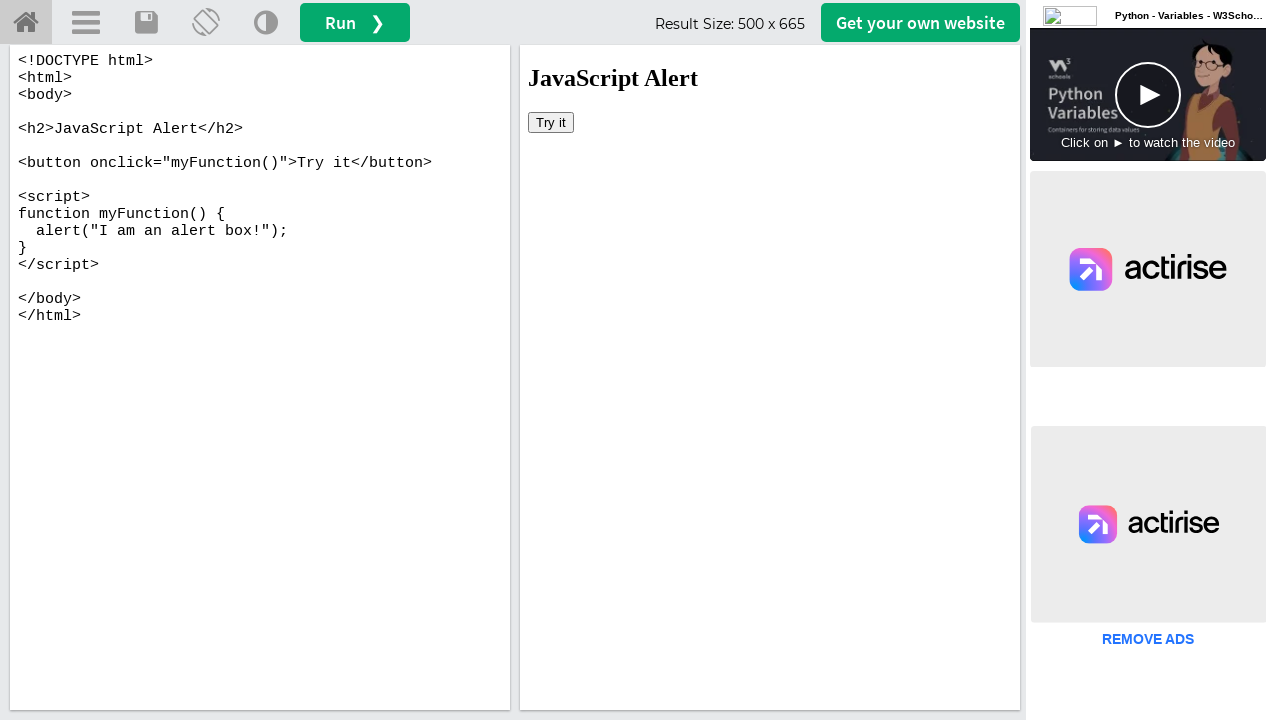

Located iframe with id 'iframeResult'
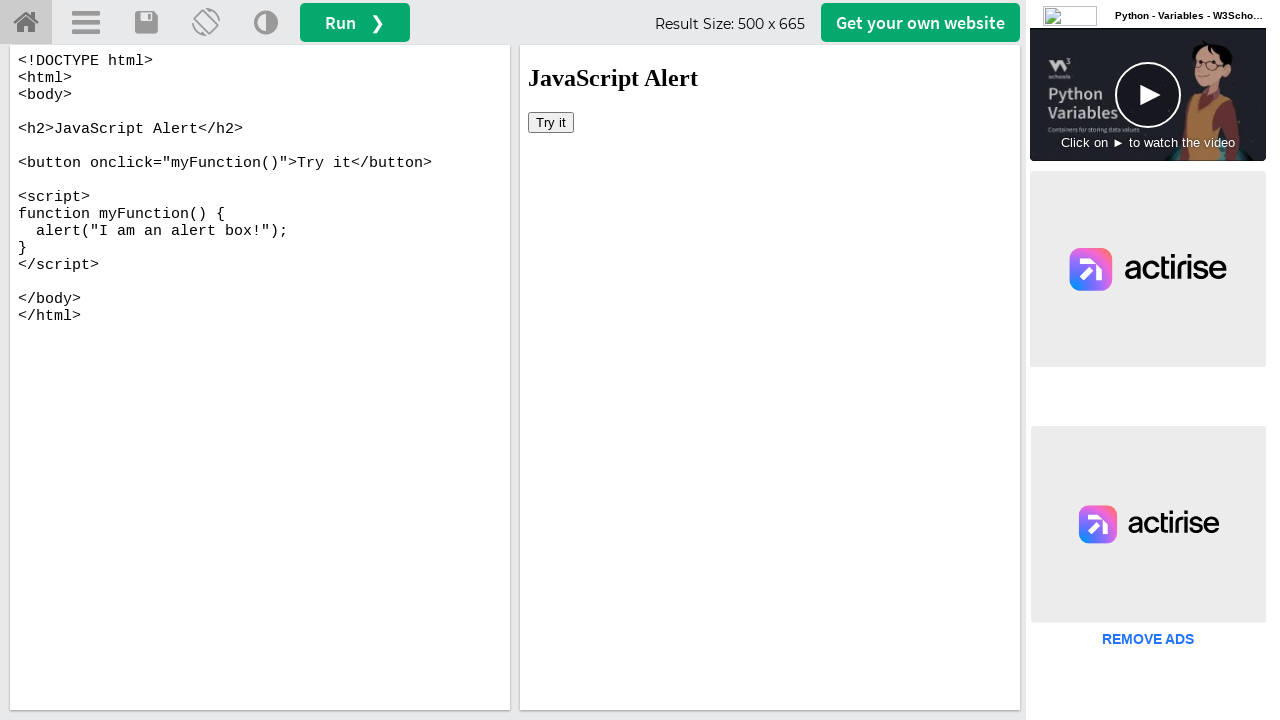

Set up dialog handler to capture and accept alert
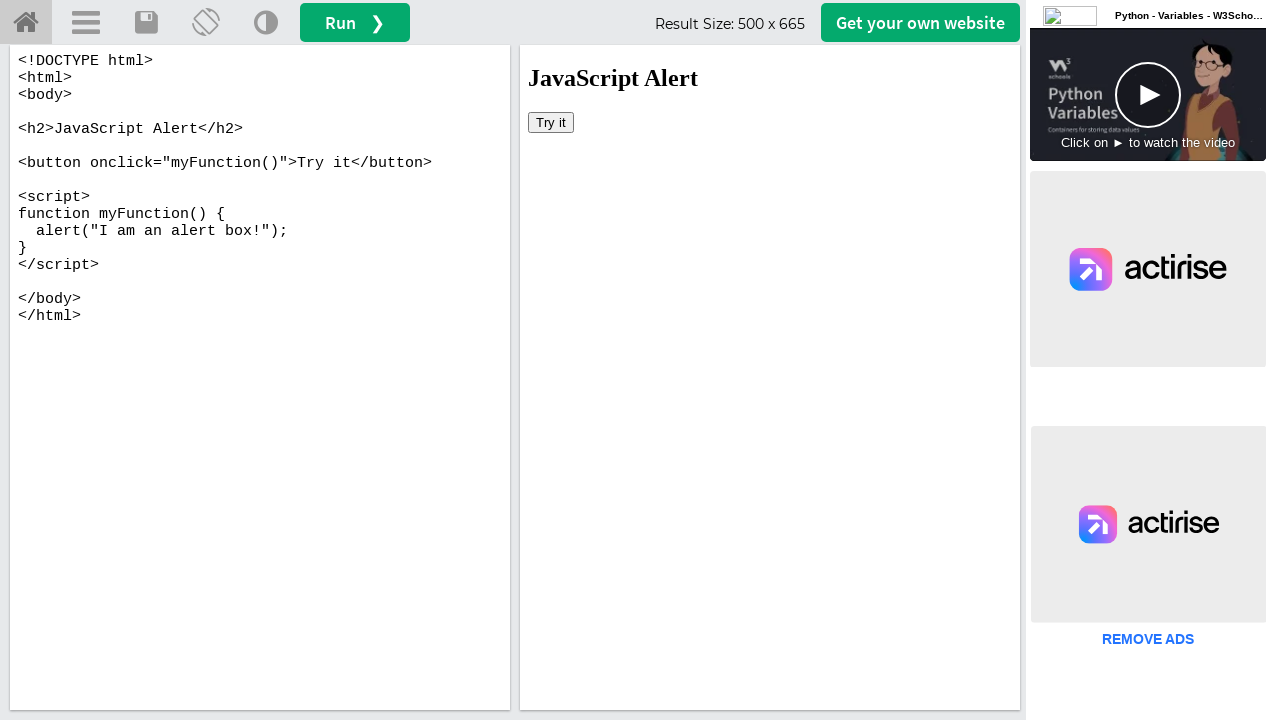

Clicked 'Try it' button to trigger alert popup at (551, 122) on #iframeResult >> internal:control=enter-frame >> xpath=//button[text()='Try it']
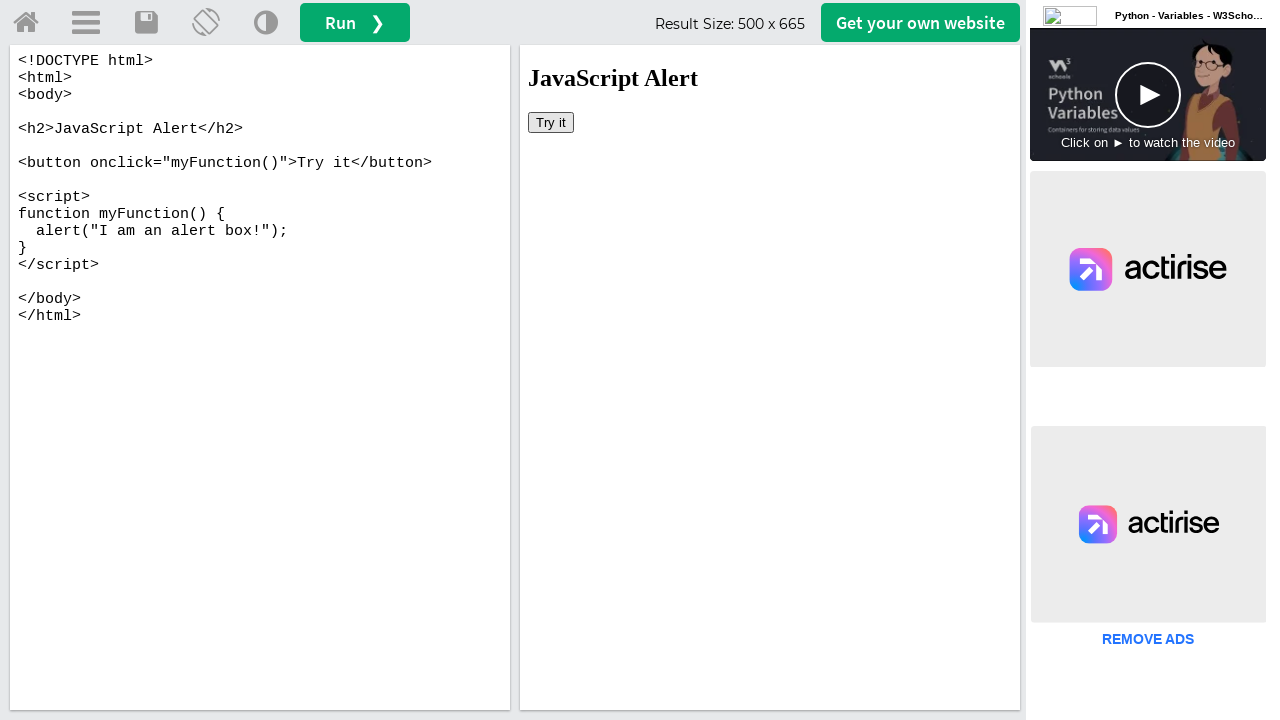

Waited for alert dialog to be handled
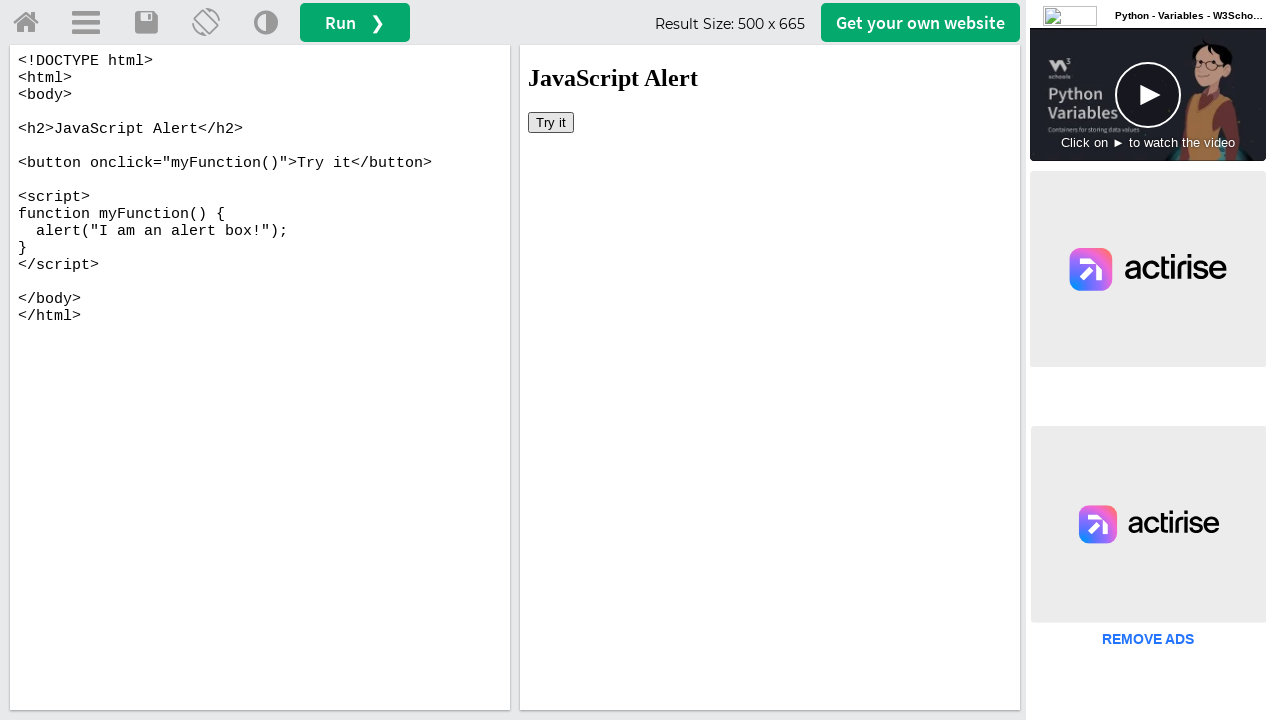

Filled textarea with captured alert text on #textareaCode
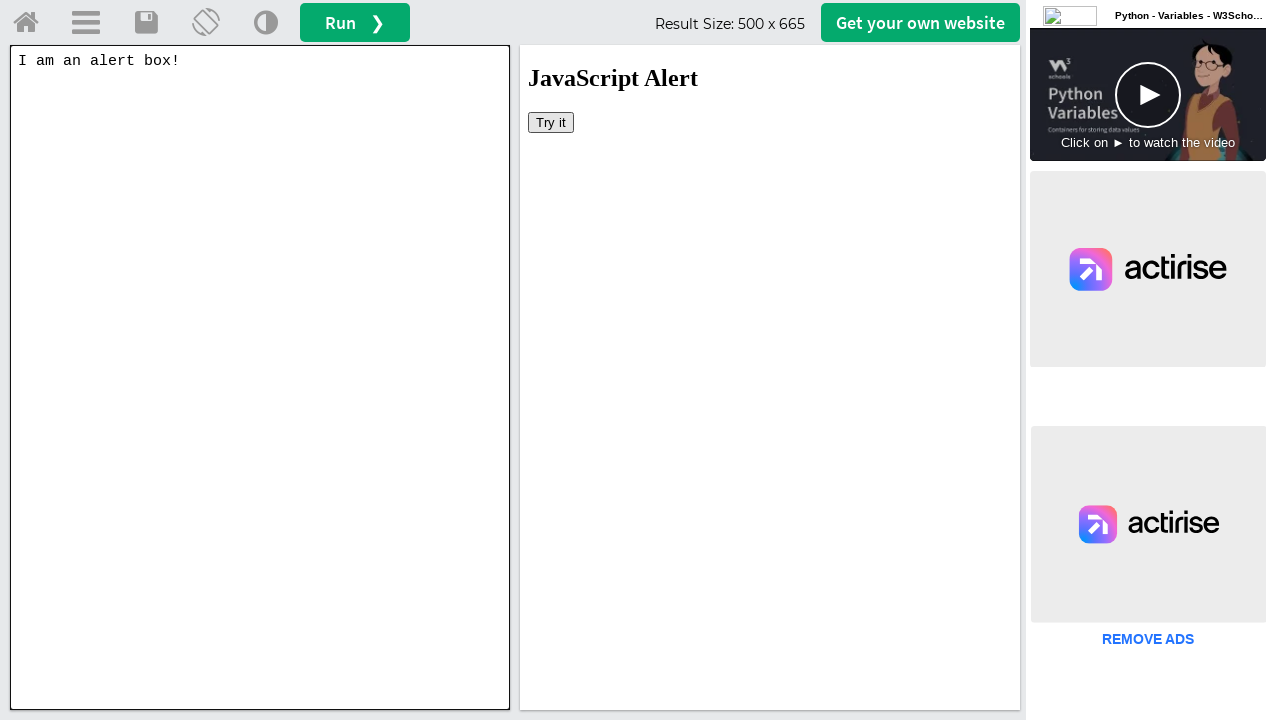

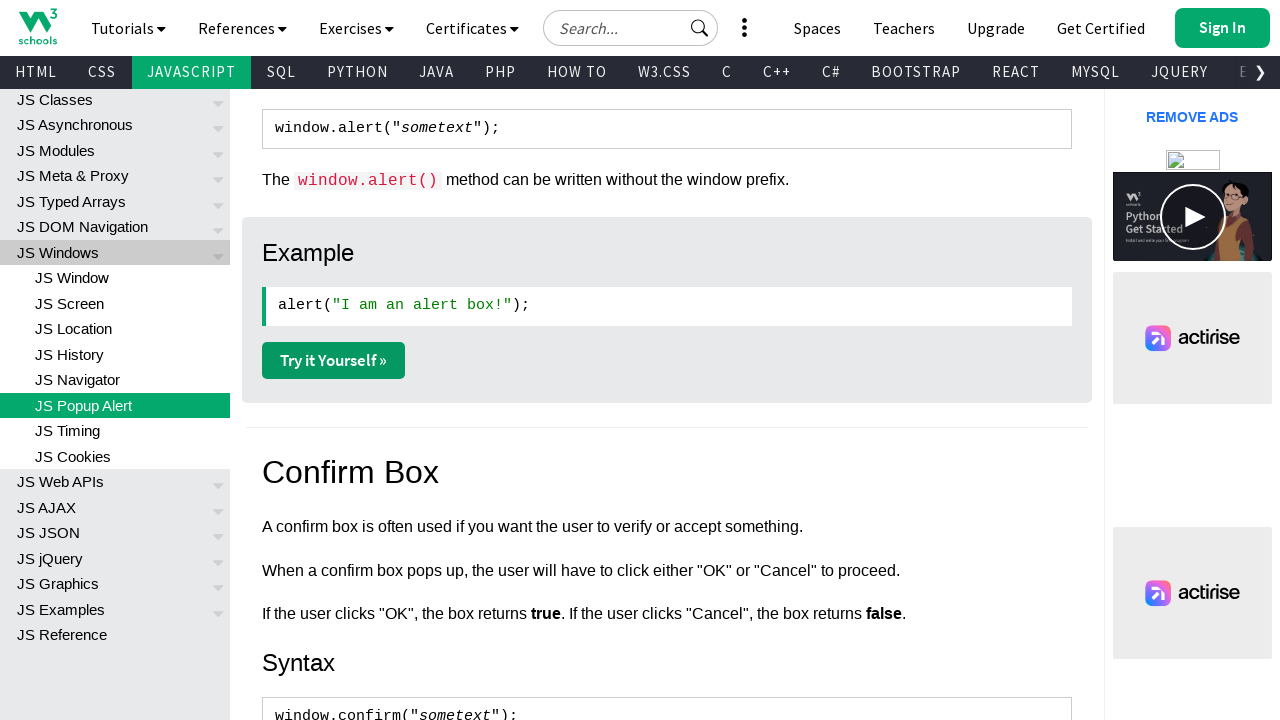